Tests a registration form by filling in personal information fields (name, email, phone, city) and submitting the form, then verifies the success message is displayed.

Starting URL: http://suninjuly.github.io/registration1.html

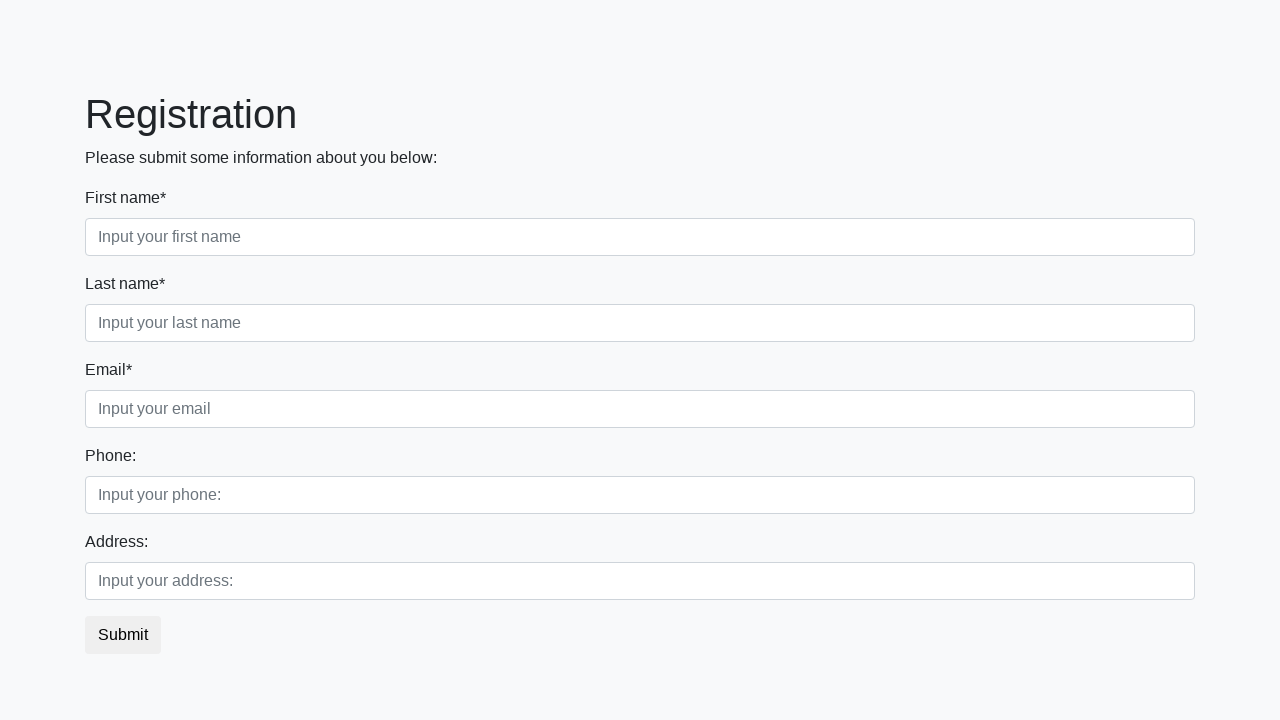

Filled first name field with 'Ivan' on .first_block .first
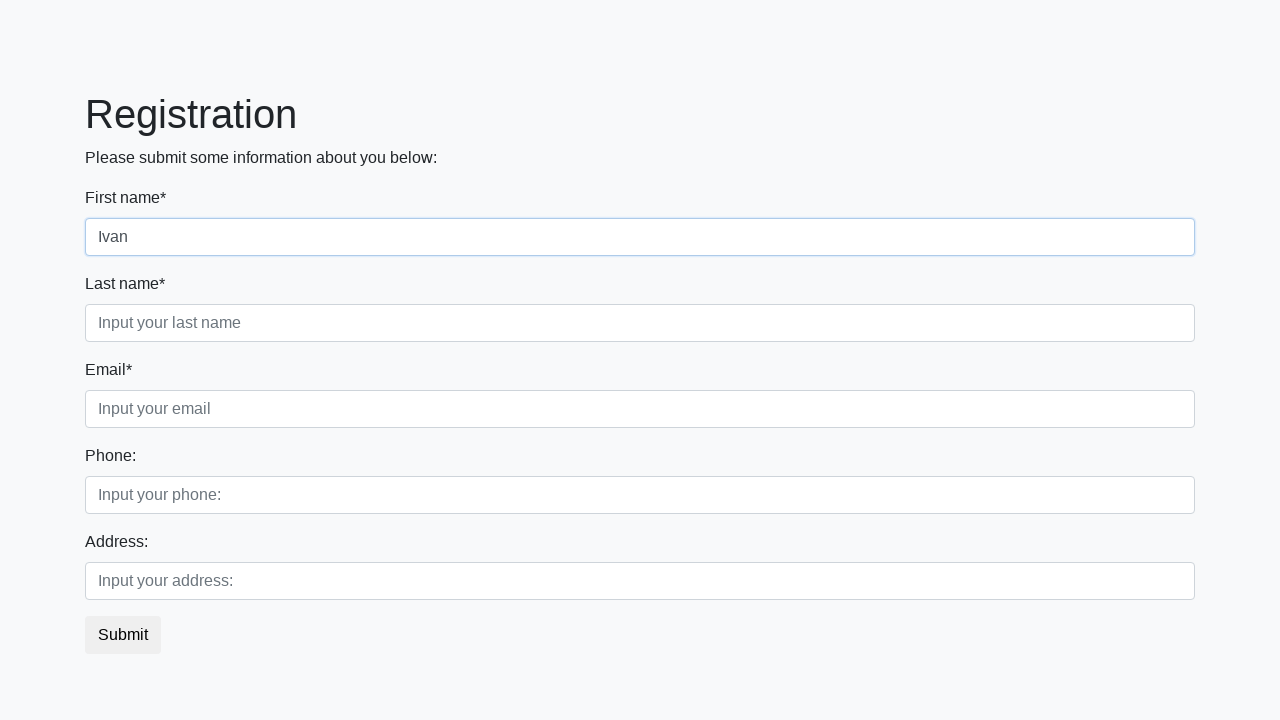

Filled last name field with 'Petrov' on .first_block .second
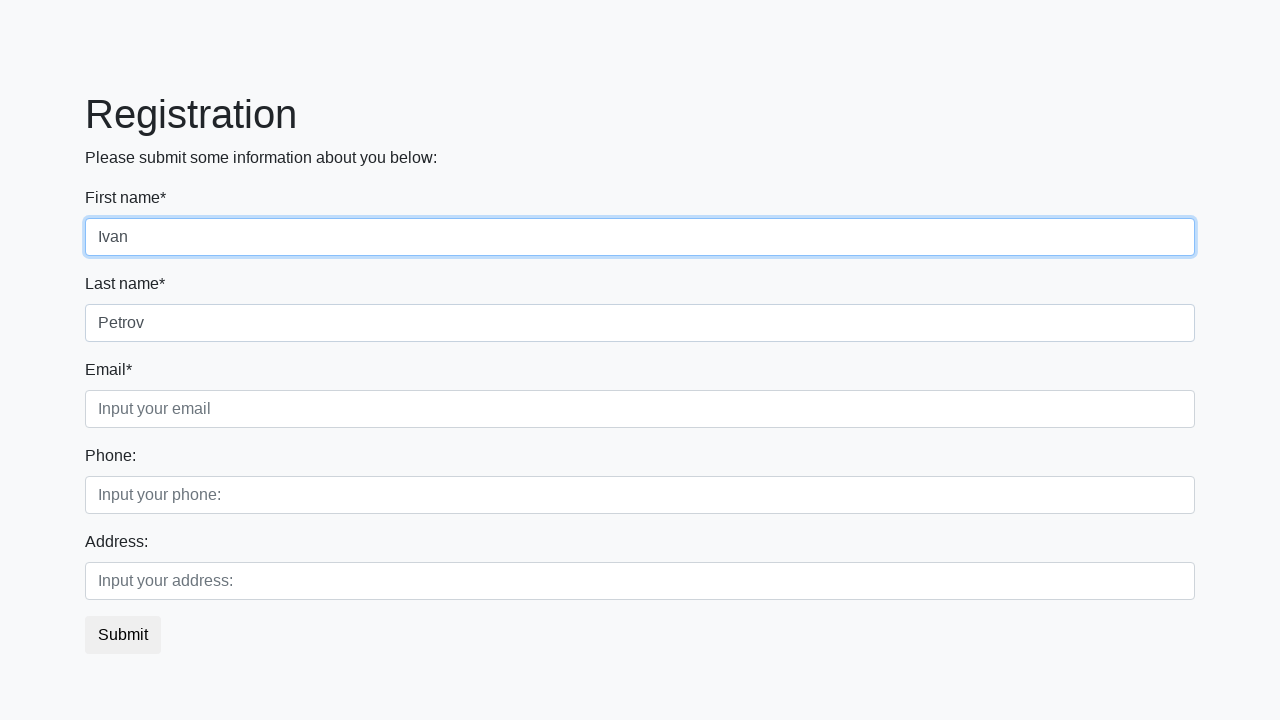

Filled email field with 'testuser@example.com' on .first_block .third
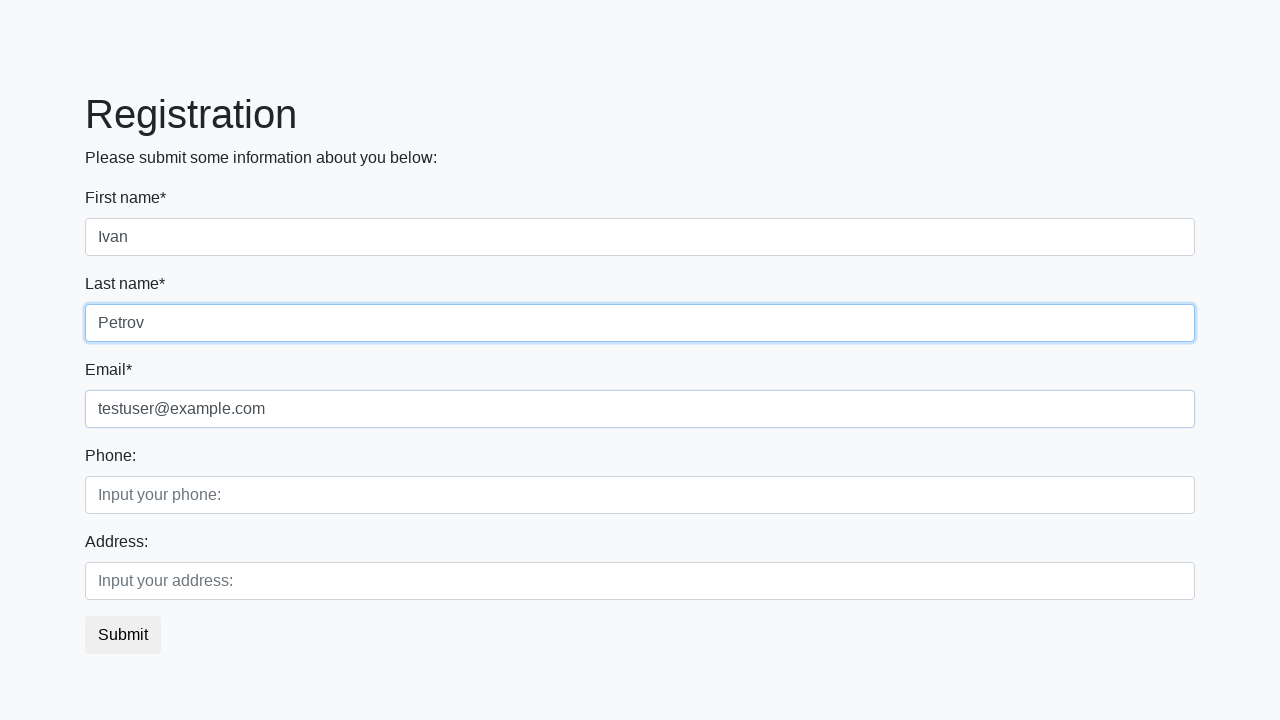

Filled phone number field with '79000000000' on .second_block div:first-child input
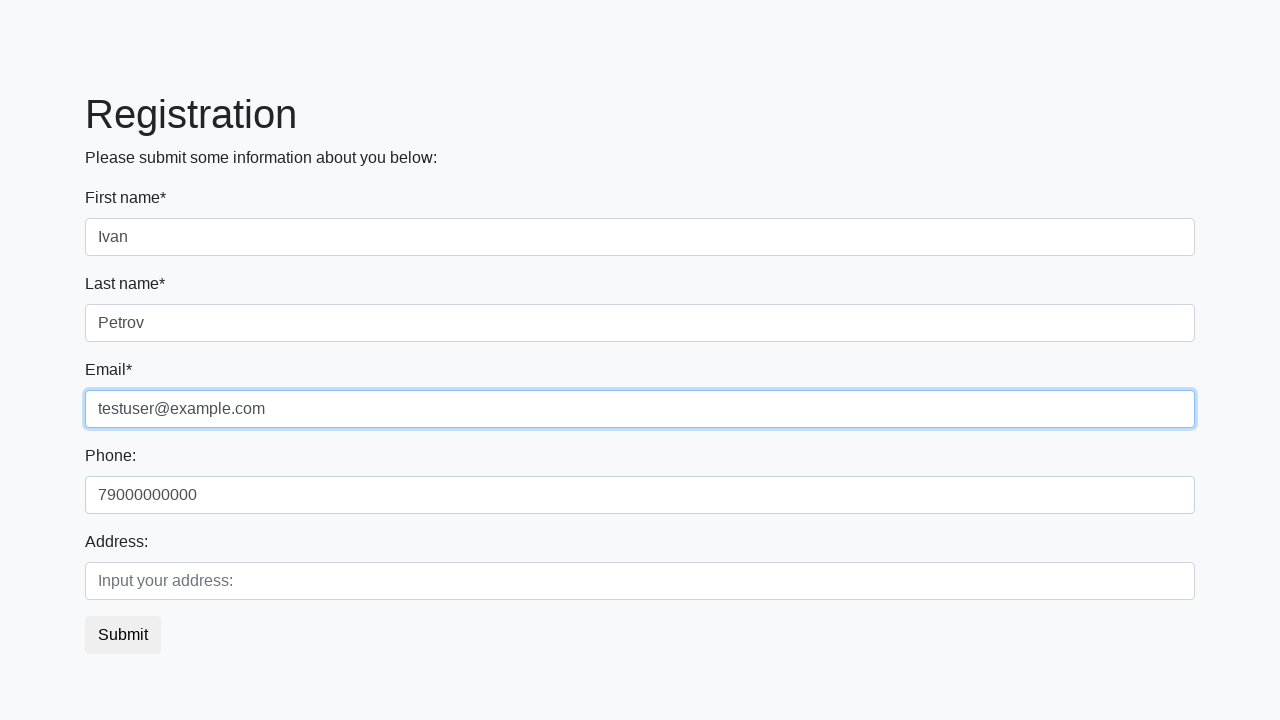

Filled city field with 'Moscow' on .second_block div:last-child input
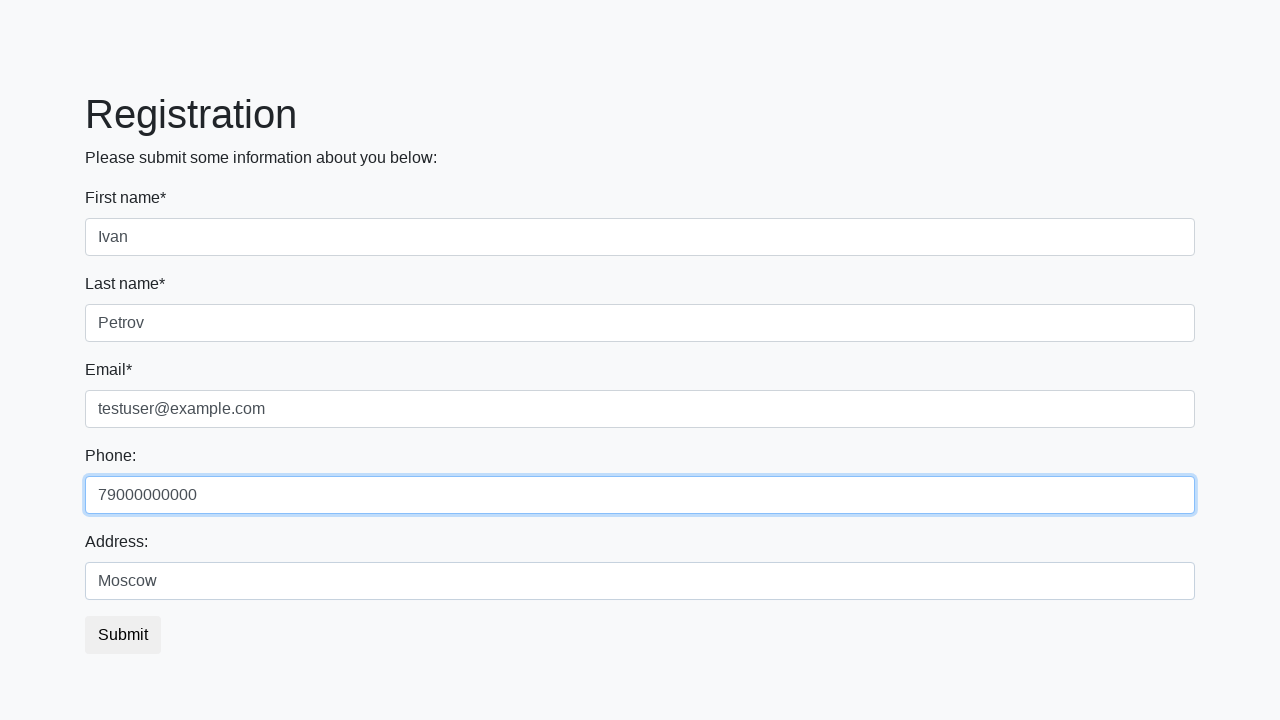

Clicked submit button to register at (123, 635) on button.btn
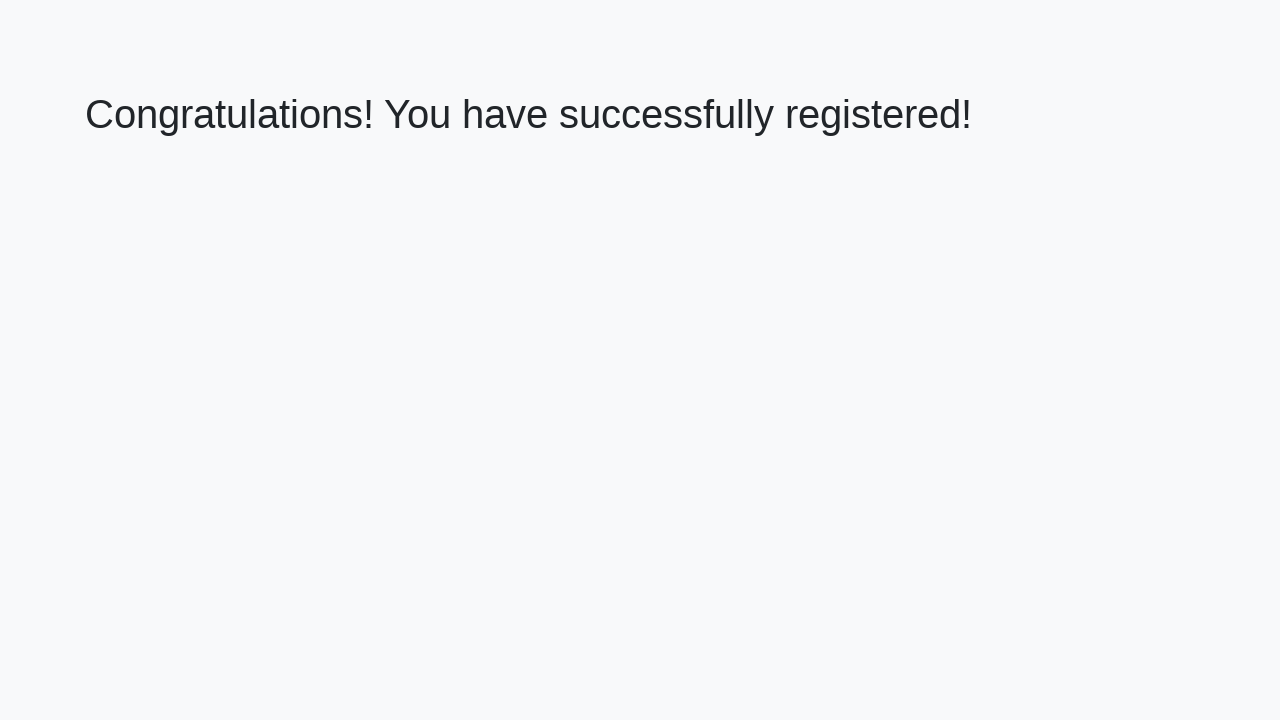

Success message heading loaded
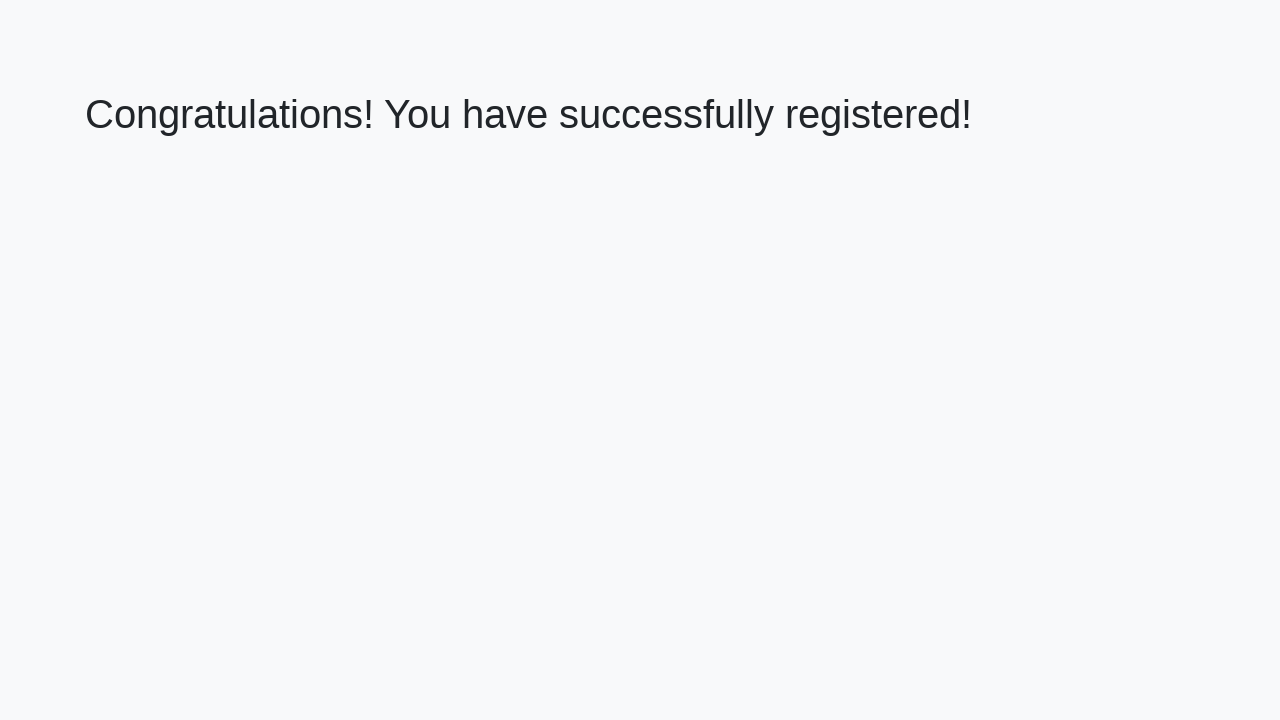

Retrieved success message text
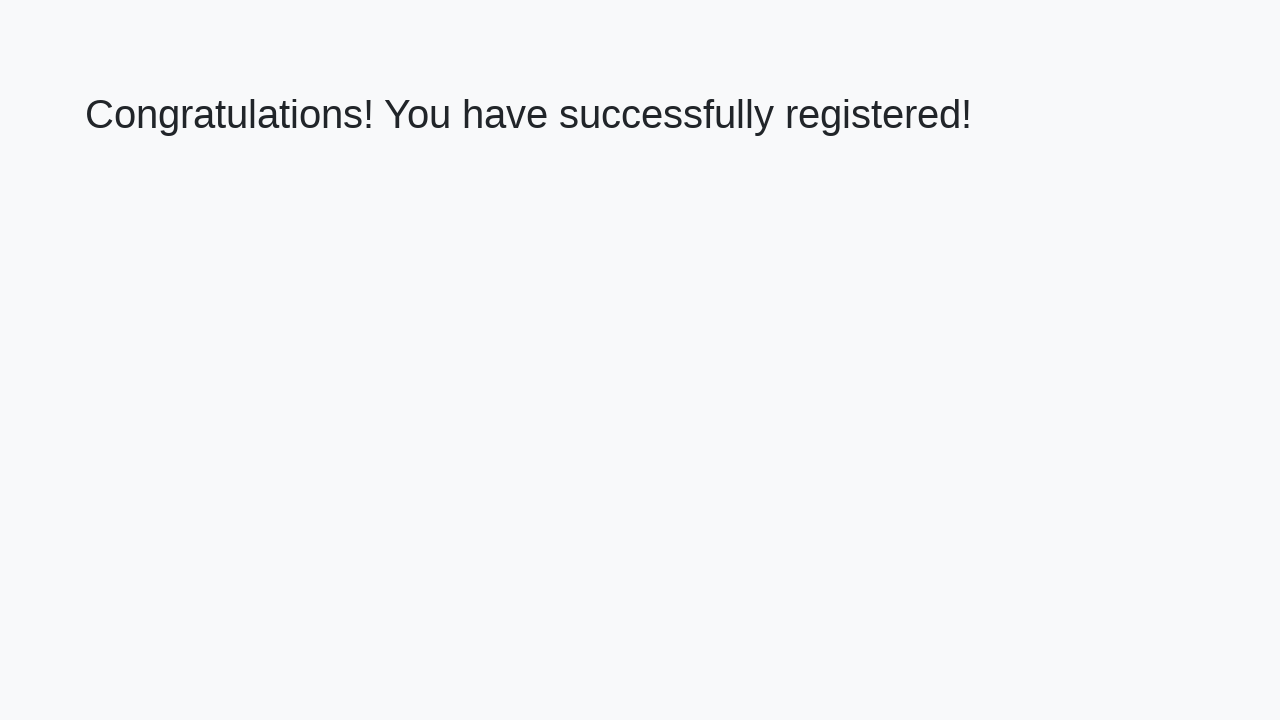

Verified success message displays 'Congratulations! You have successfully registered!'
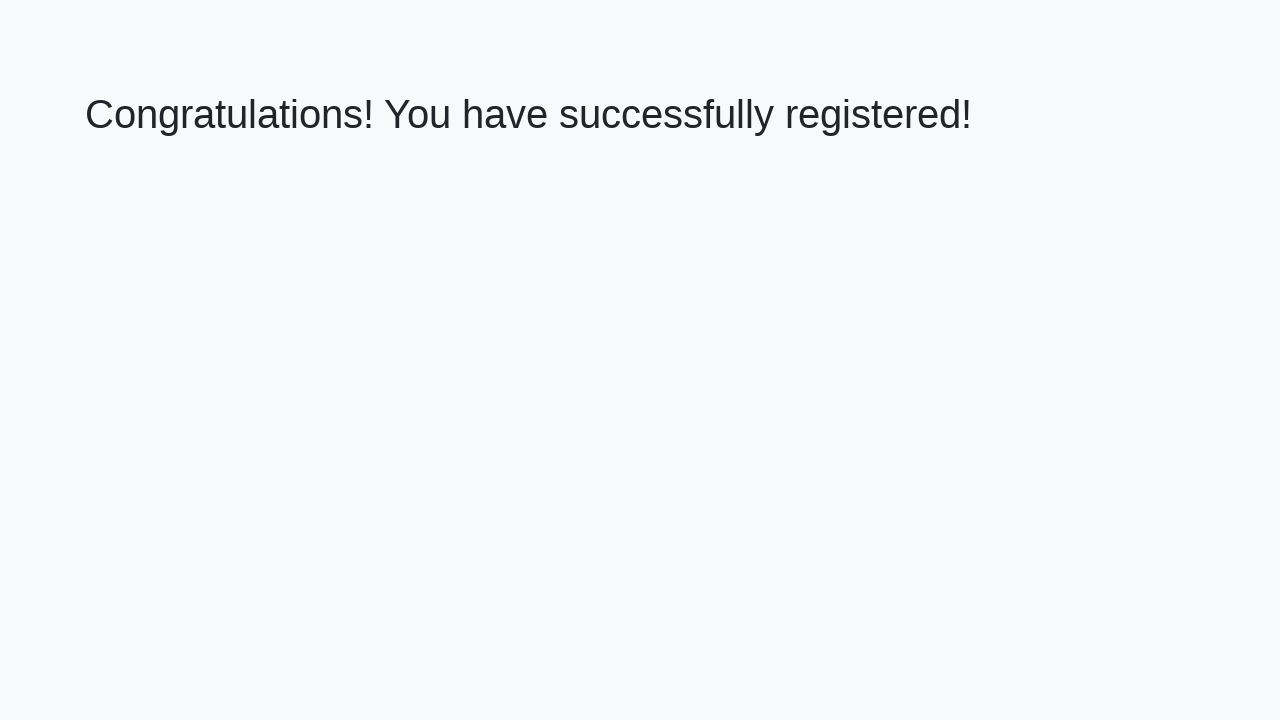

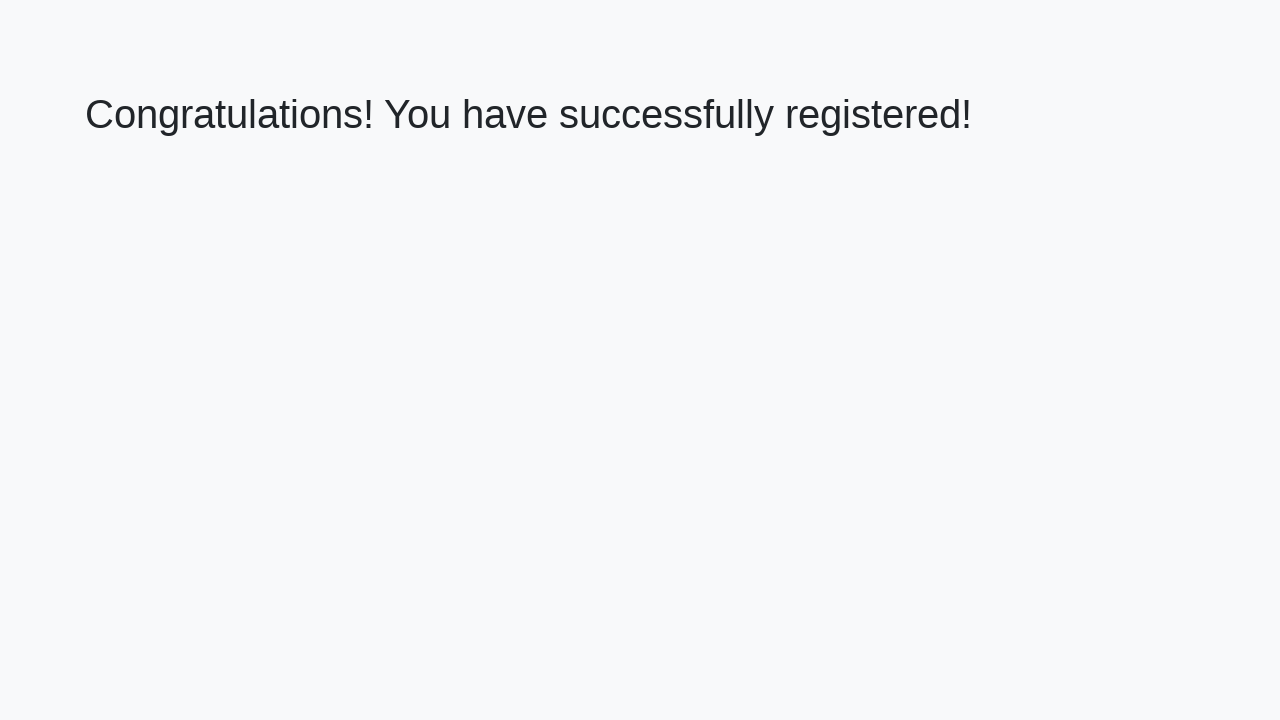